Navigates to LambdaTest ecommerce playground and verifies the URL contains "lambdatest"

Starting URL: https://ecommerce-playground.lambdatest.io/

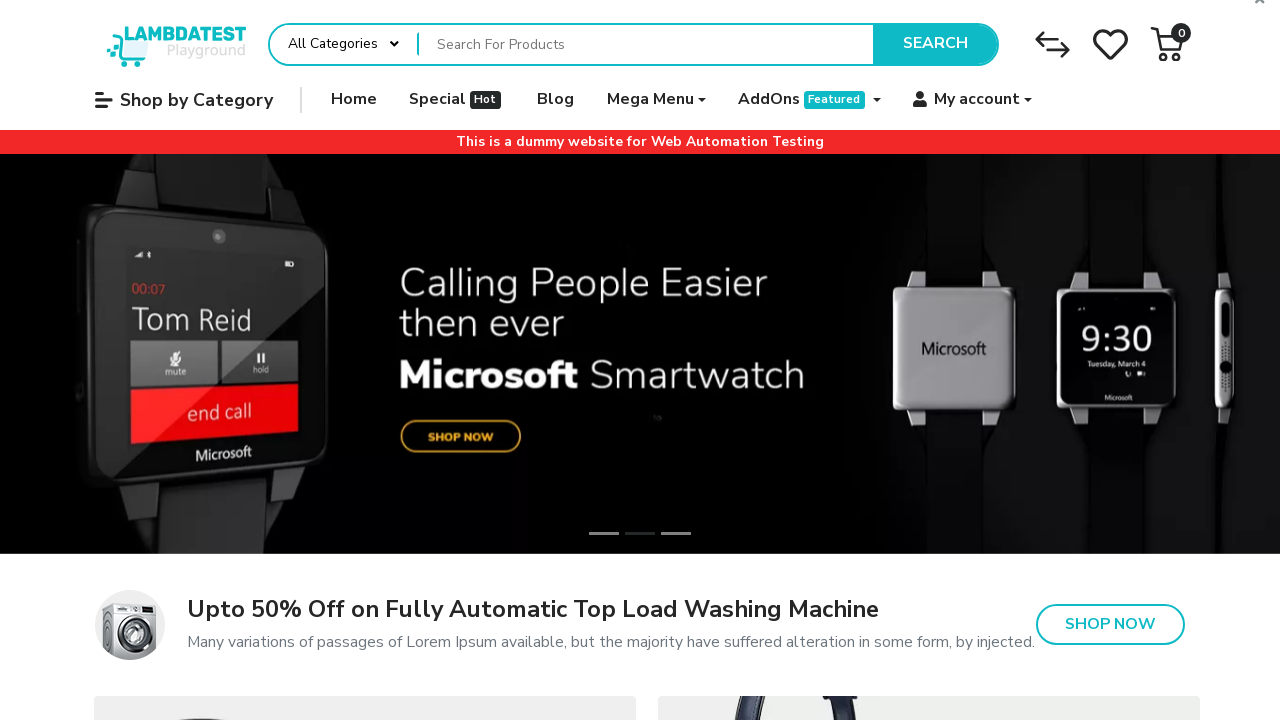

Navigated to LambdaTest ecommerce playground
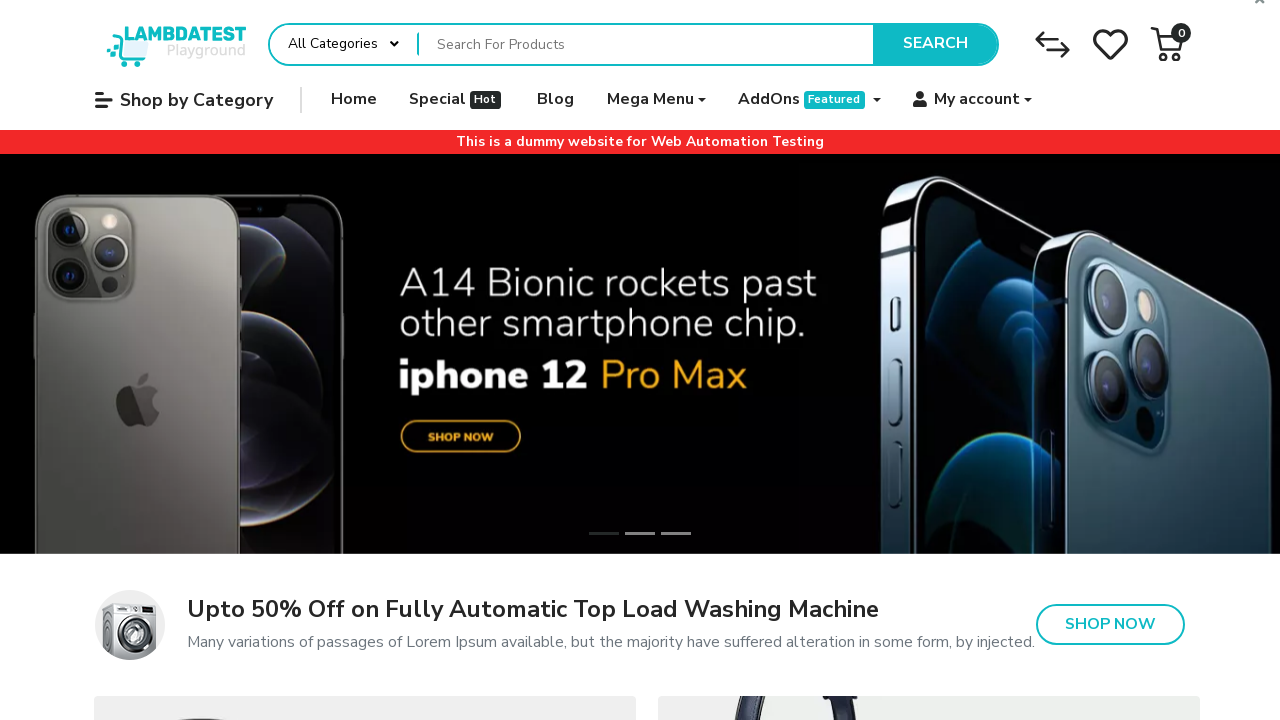

Retrieved current URL: https://ecommerce-playground.lambdatest.io/
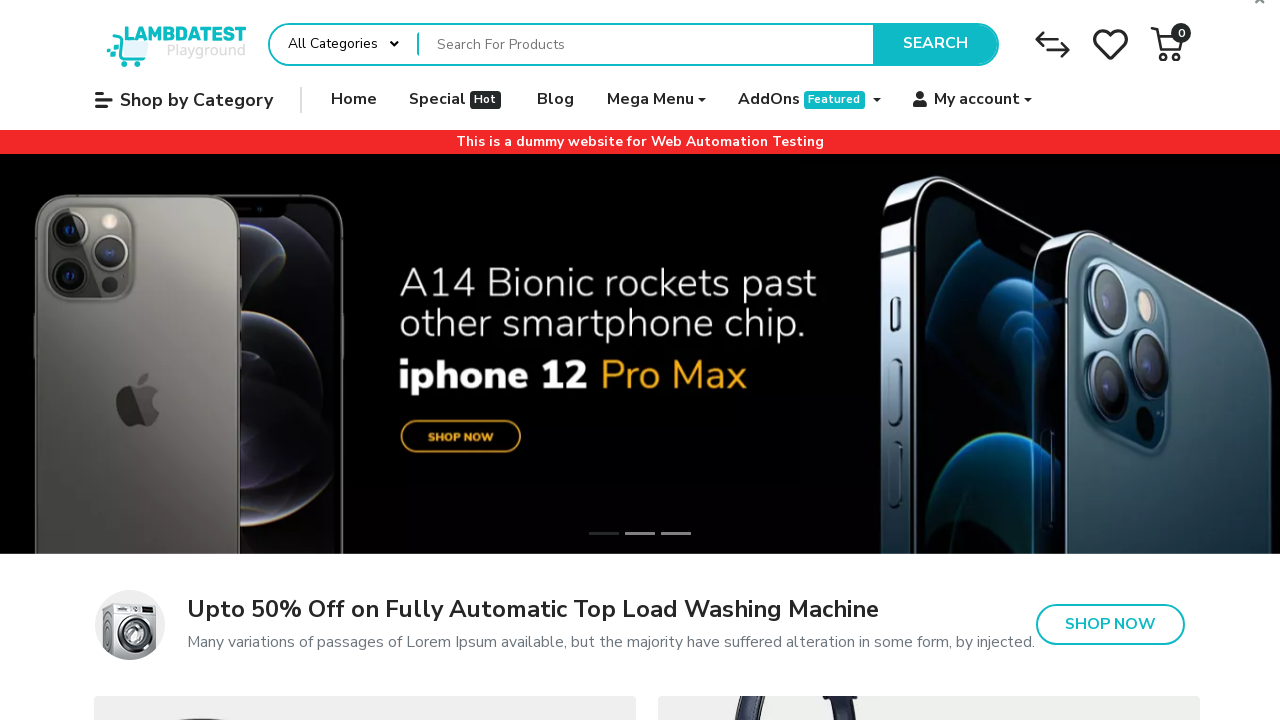

Verified URL contains 'lambdatest'
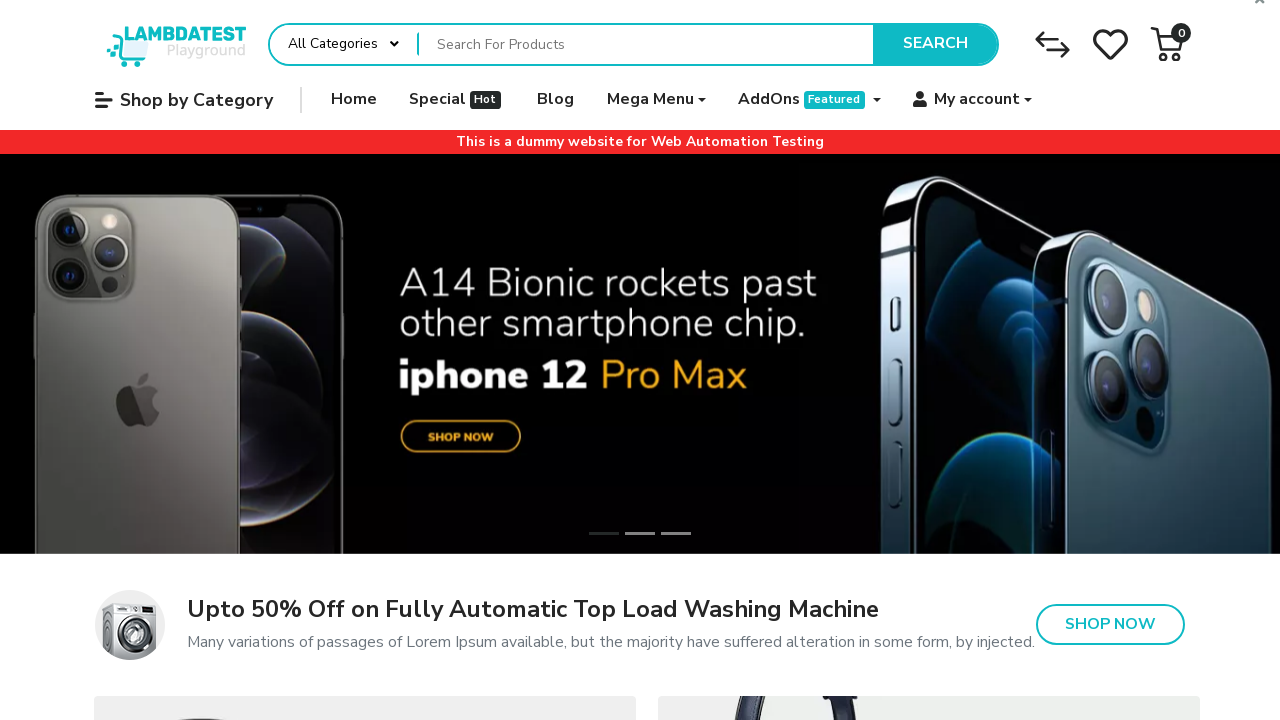

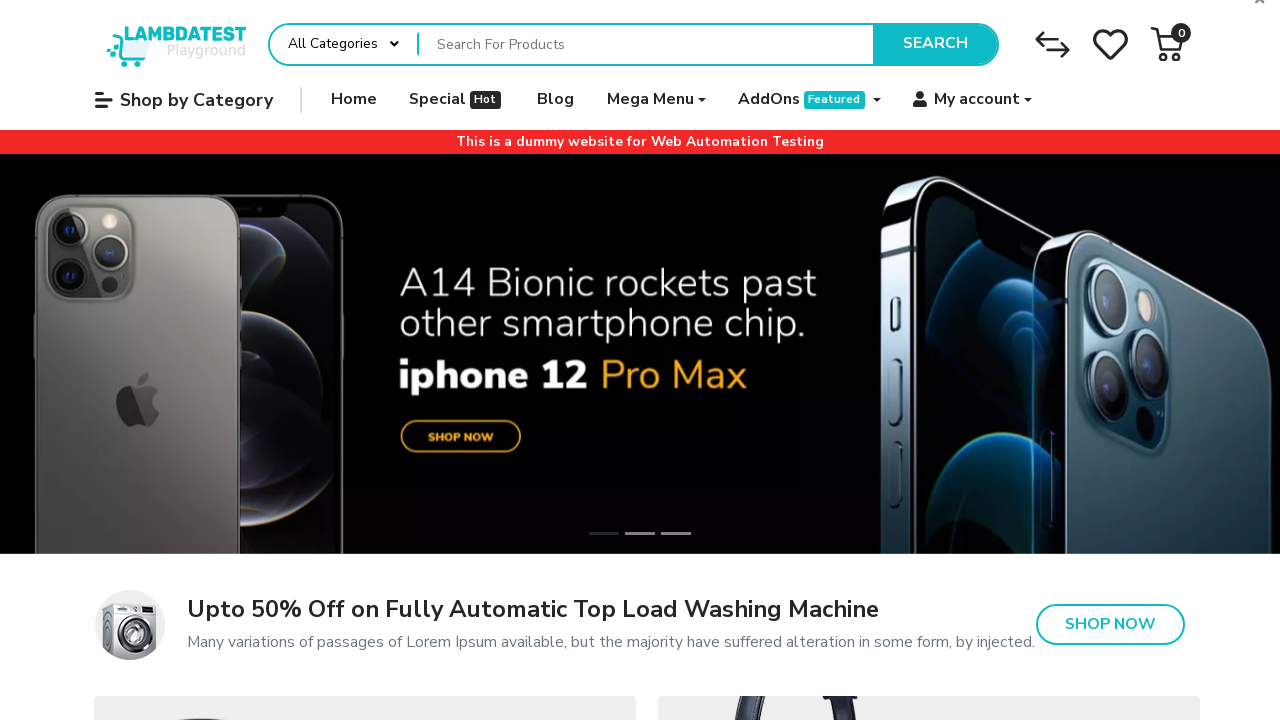